Tests the ability to inject jQuery Growl notifications into a webpage by loading jQuery, jQuery Growl script and CSS, then displaying notification messages on the page.

Starting URL: http://the-internet.herokuapp.com

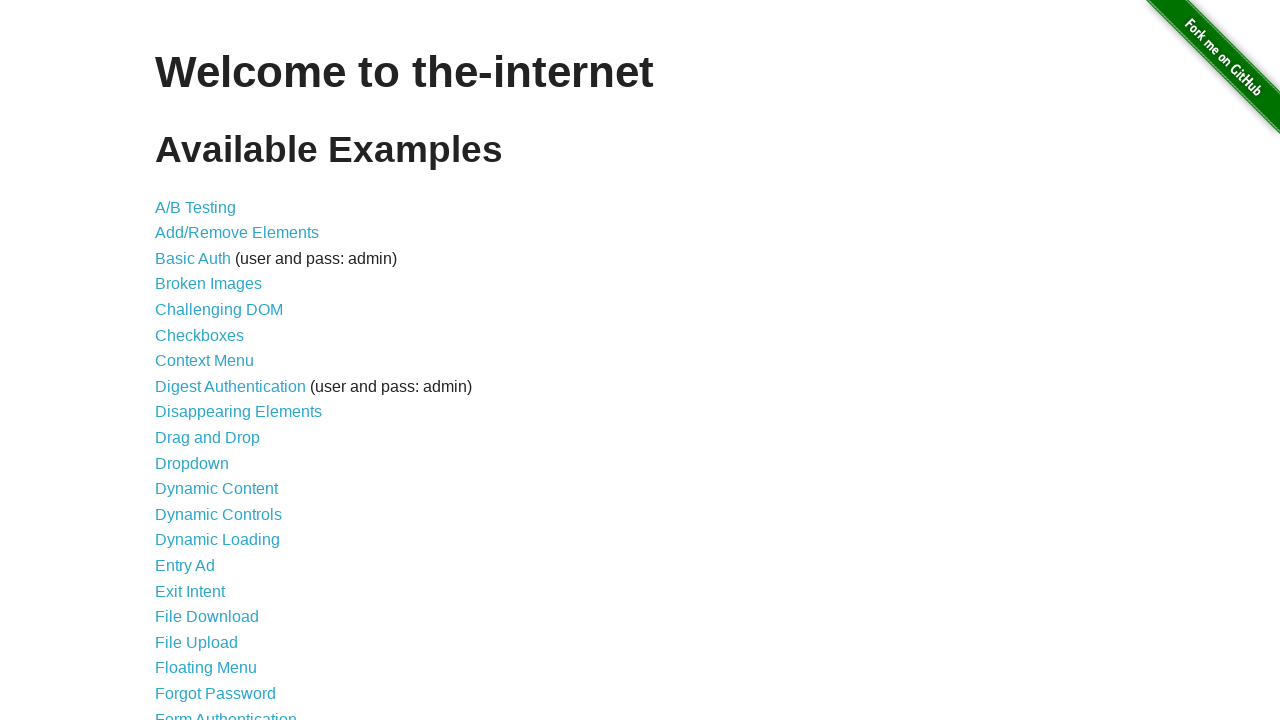

Navigated to the-internet.herokuapp.com
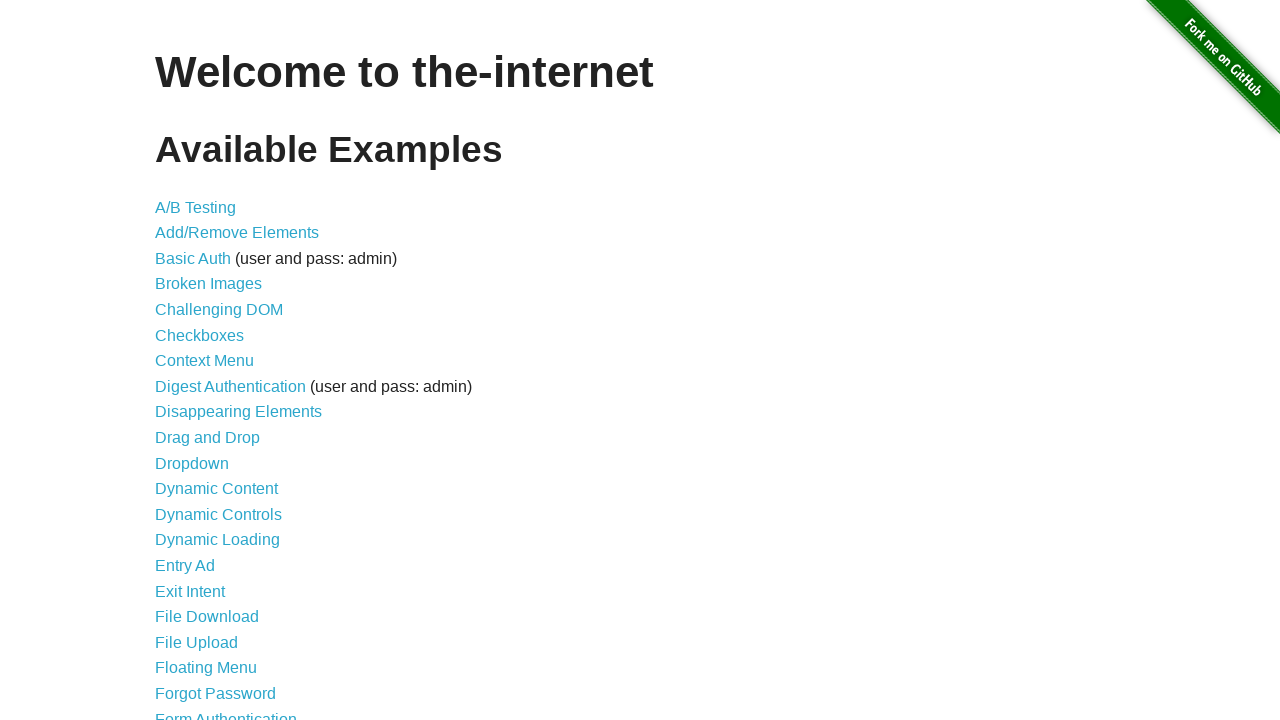

Injected jQuery library into page if not already present
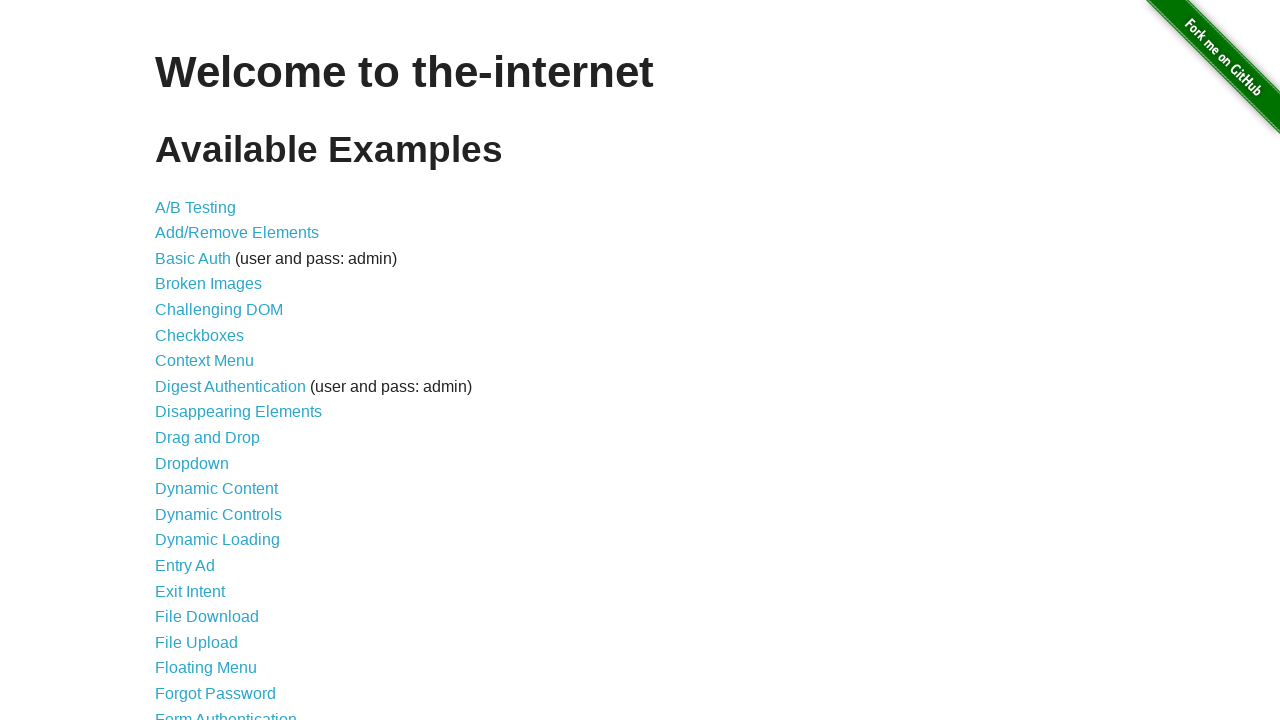

Confirmed jQuery loaded successfully
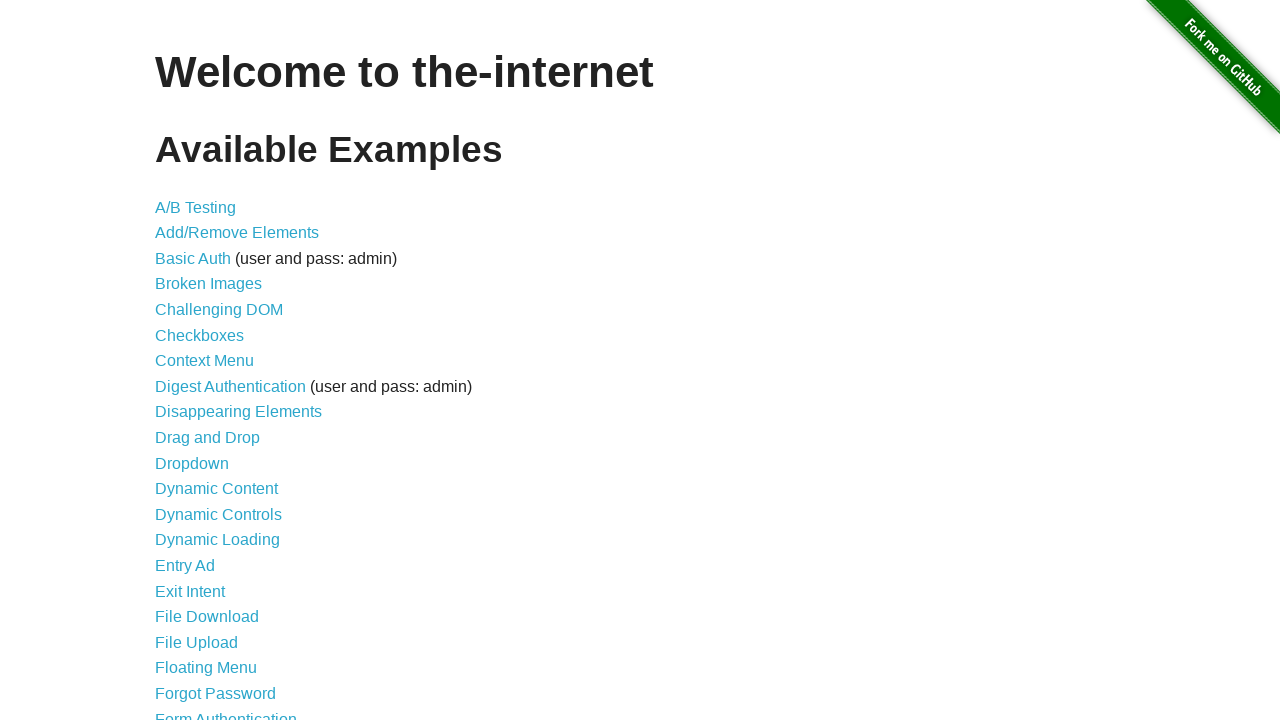

Loaded jQuery Growl script
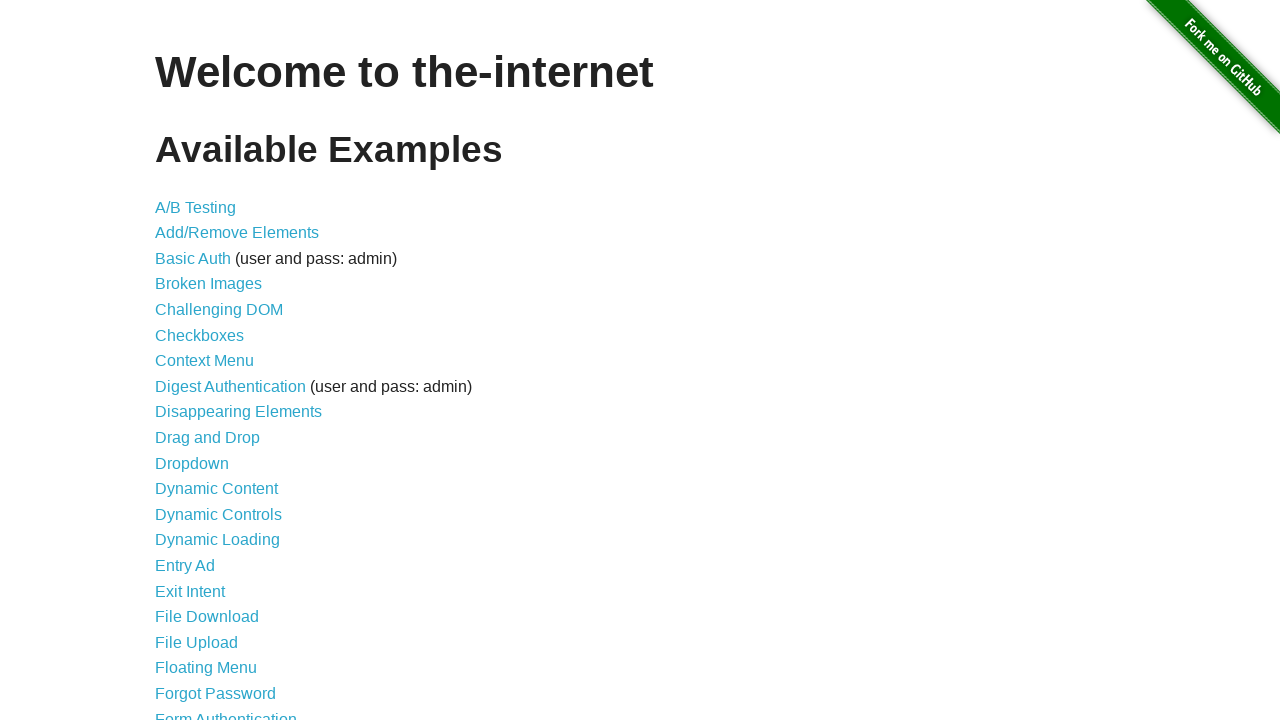

Added jQuery Growl CSS stylesheet to page
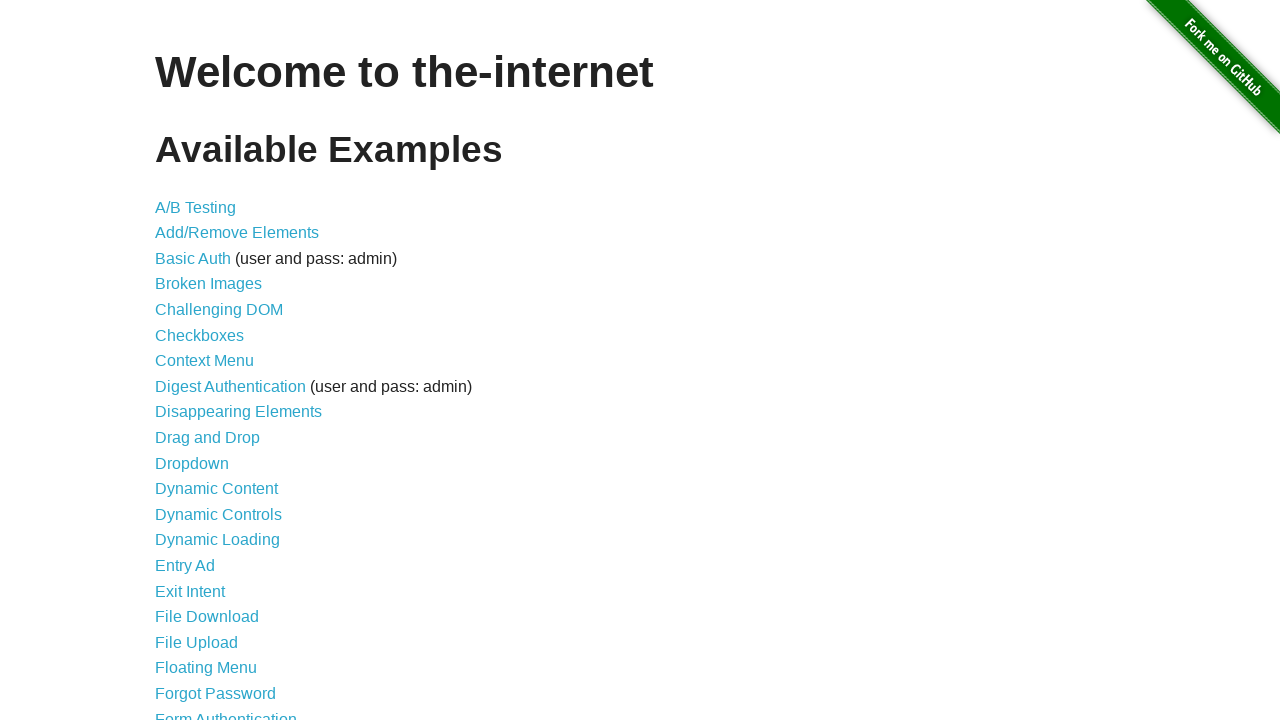

Confirmed jQuery Growl library initialized
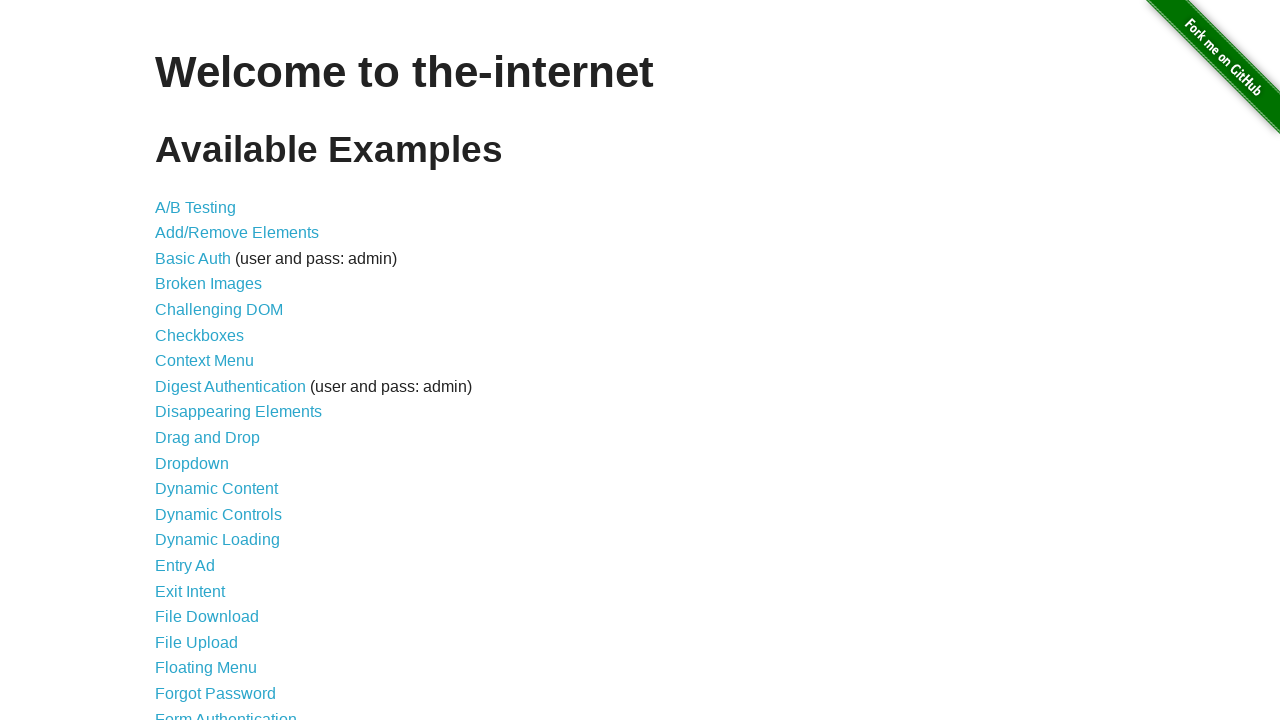

Displayed default Growl notification with title 'GET' and message '/'
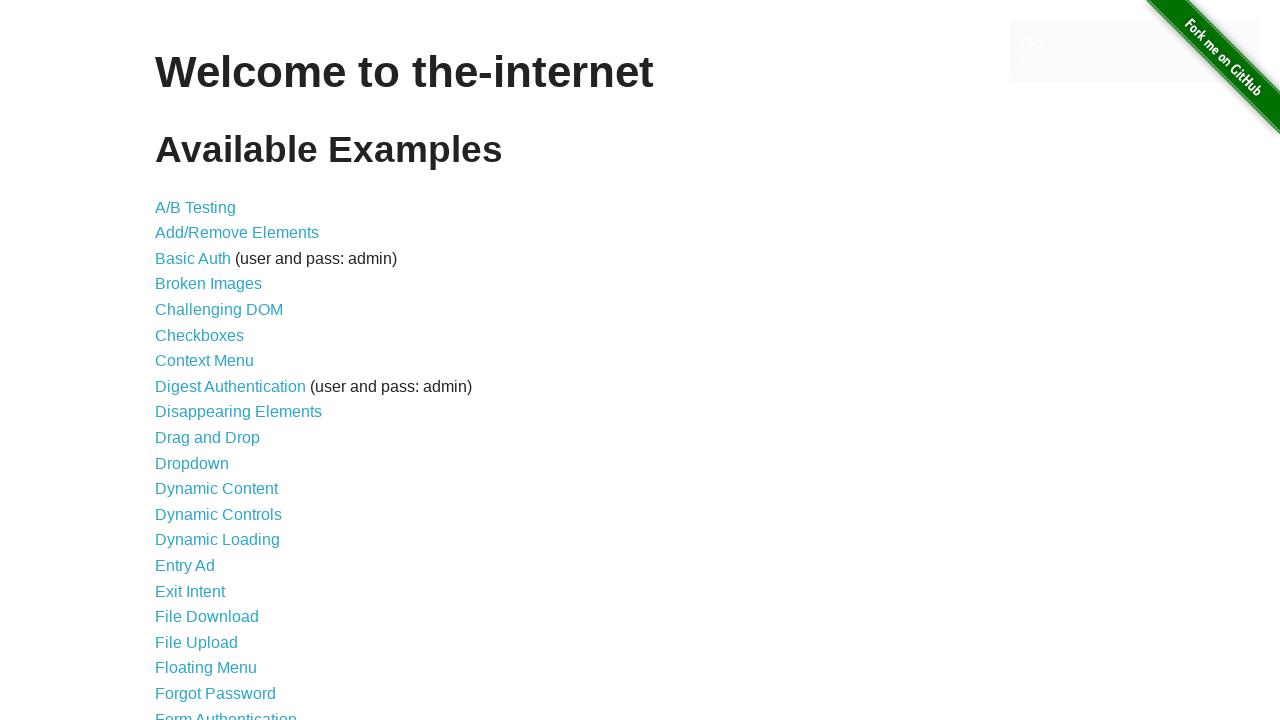

Displayed error Growl notification
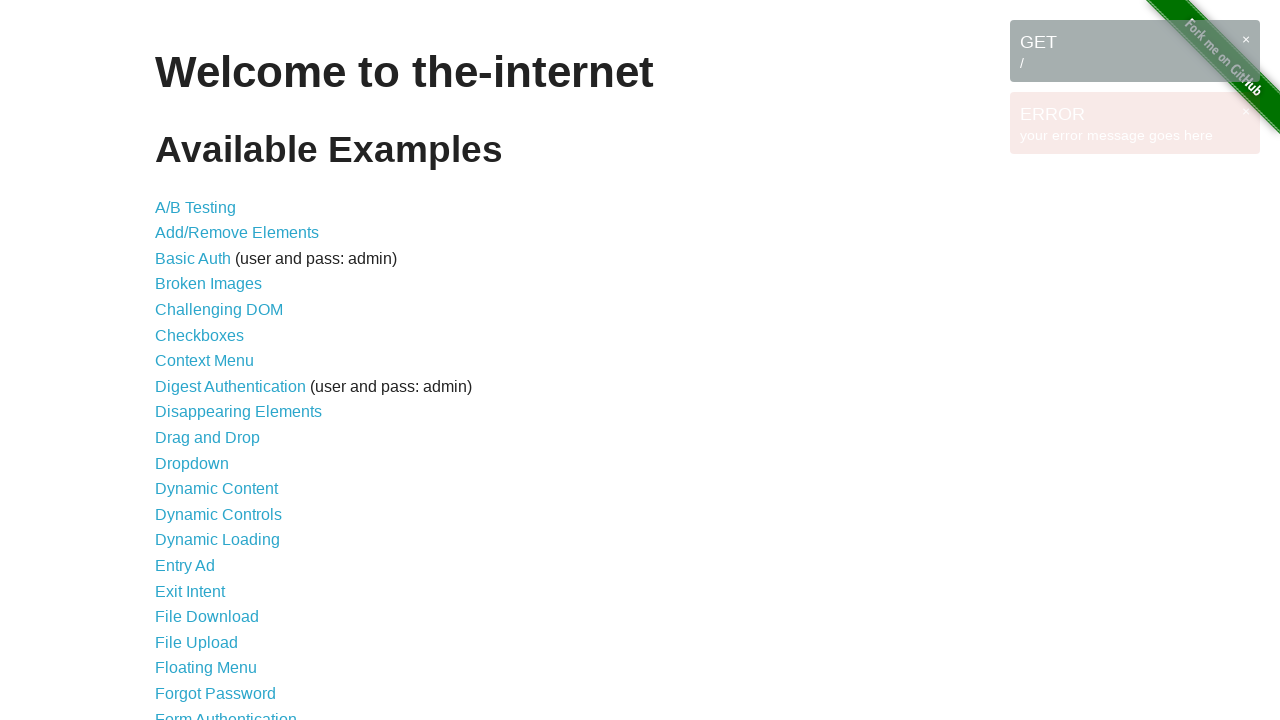

Displayed notice Growl notification
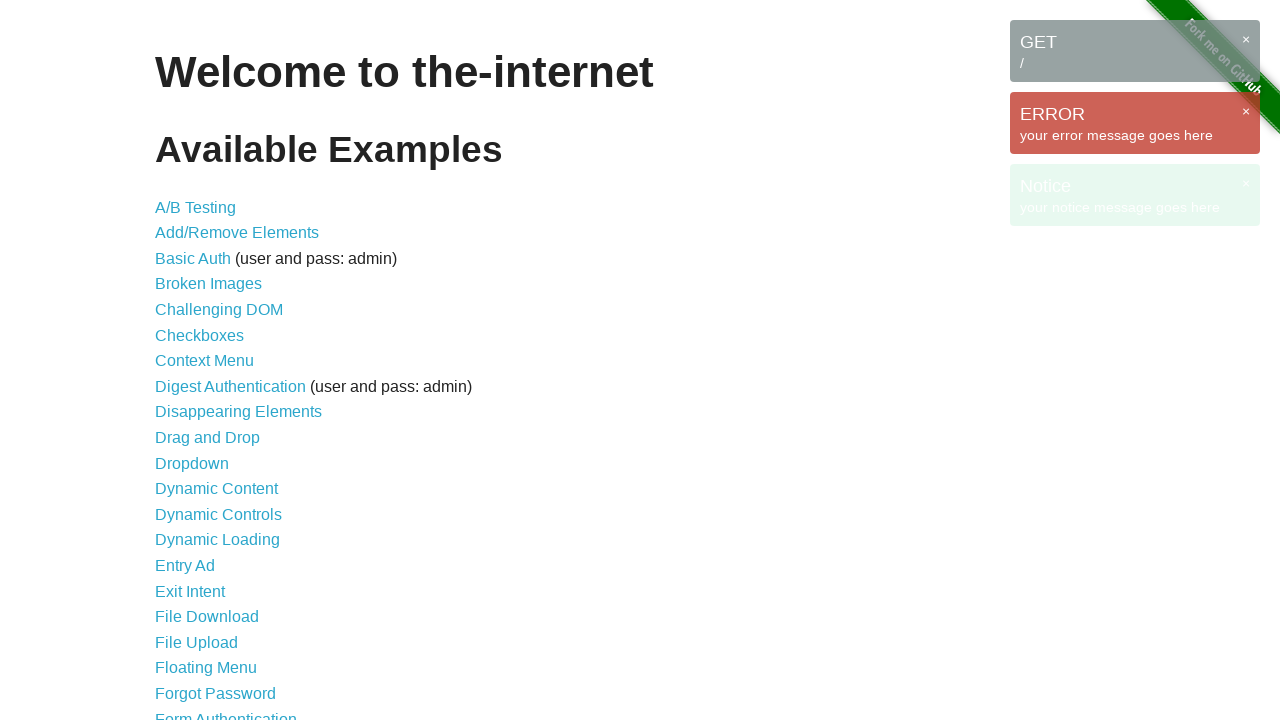

Displayed warning Growl notification
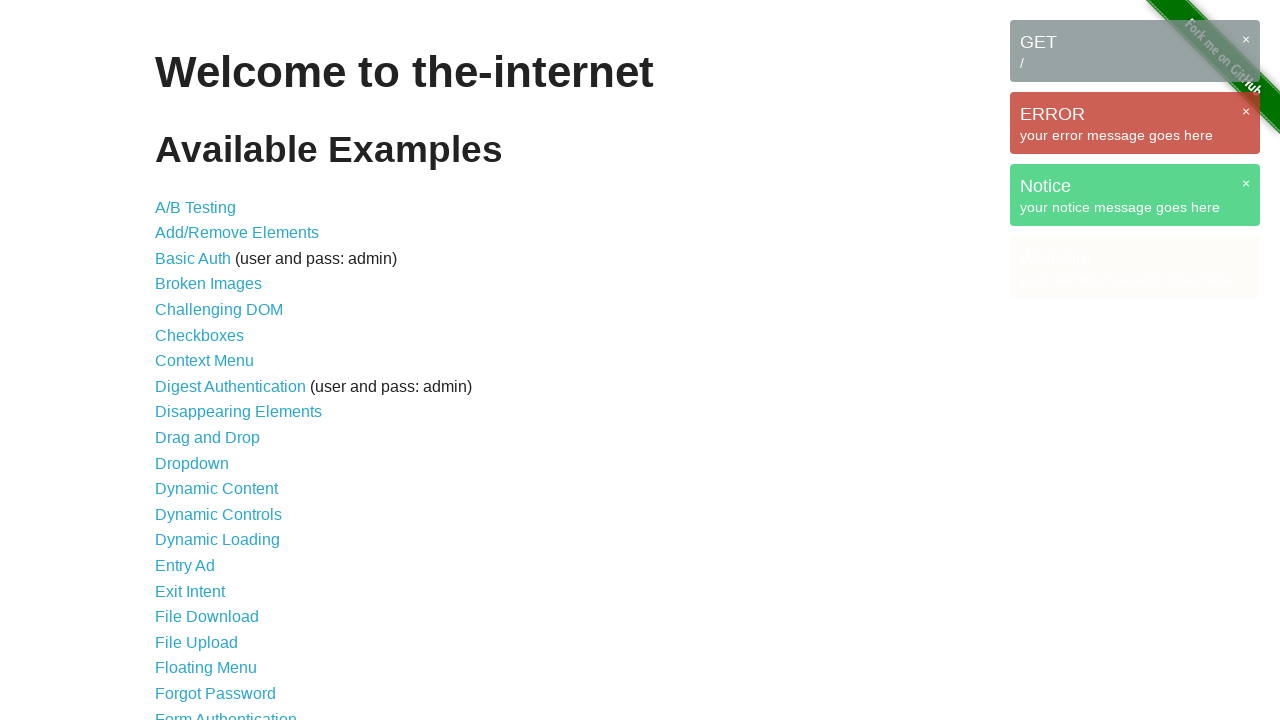

All Growl notifications rendered on page
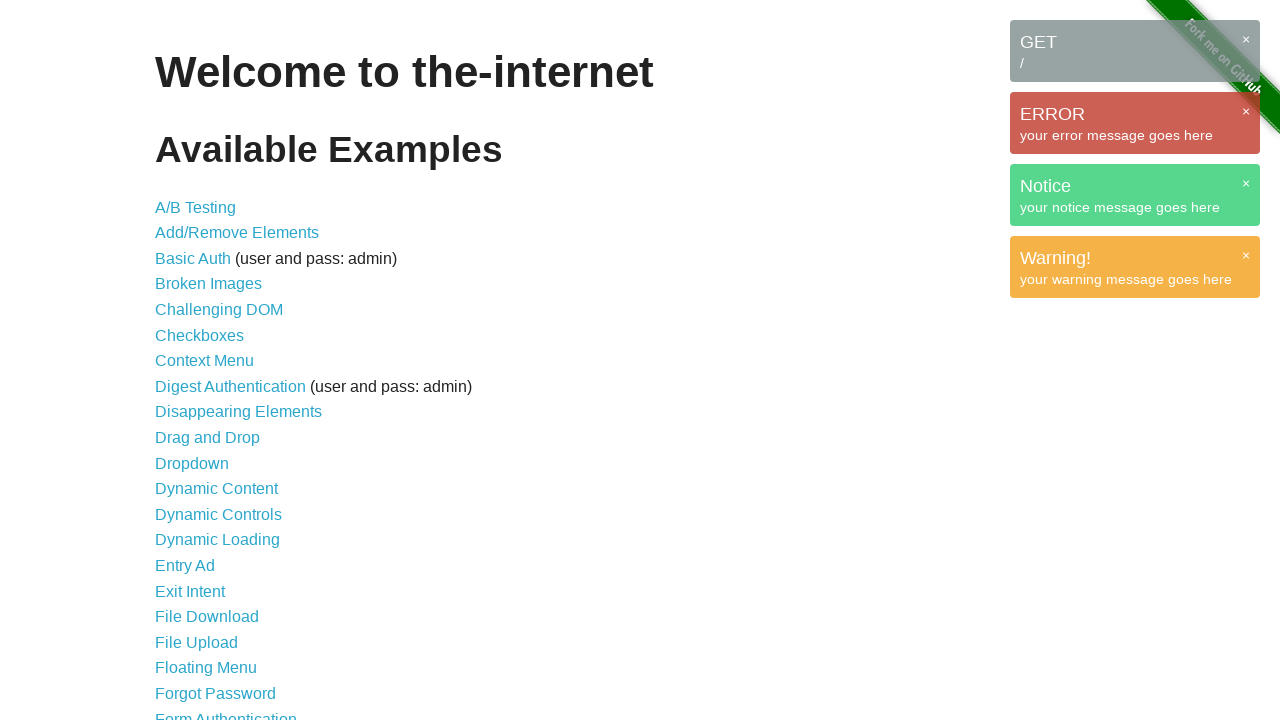

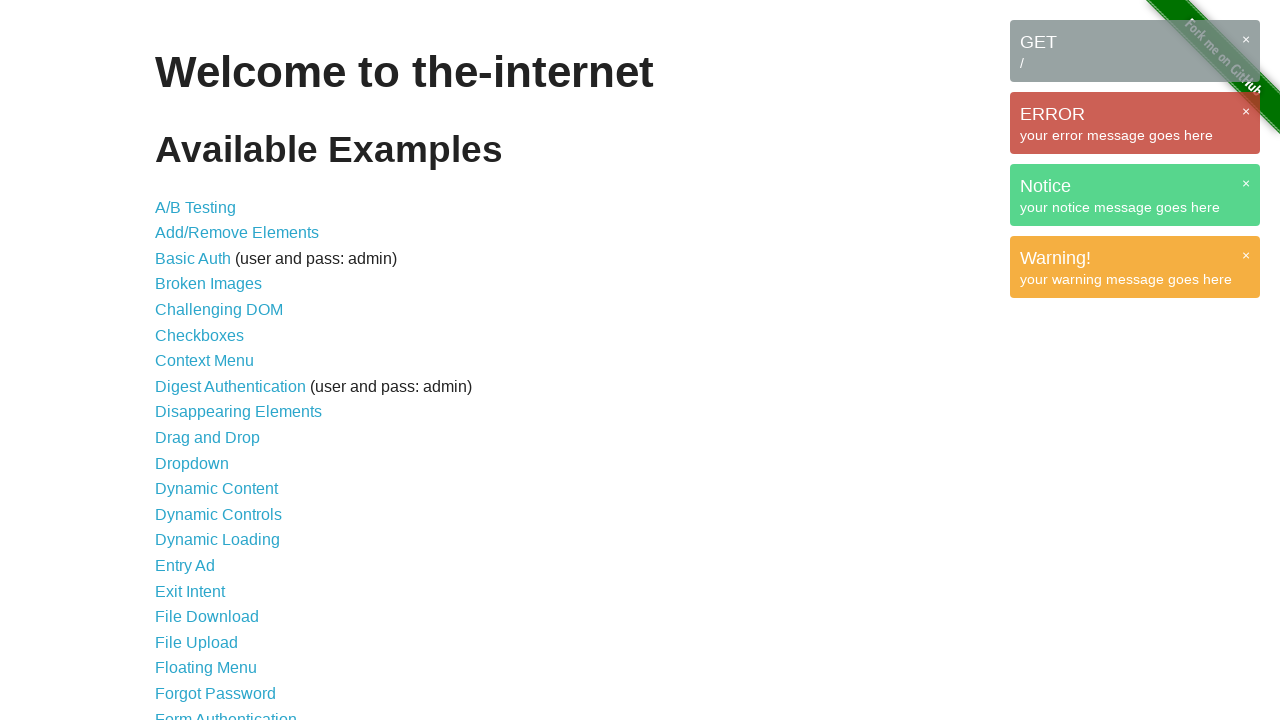